Tests the calculator's multiplication functionality by entering two numbers, selecting times operation, and verifying the product result

Starting URL: https://testpages.eviltester.com/styled/calculator

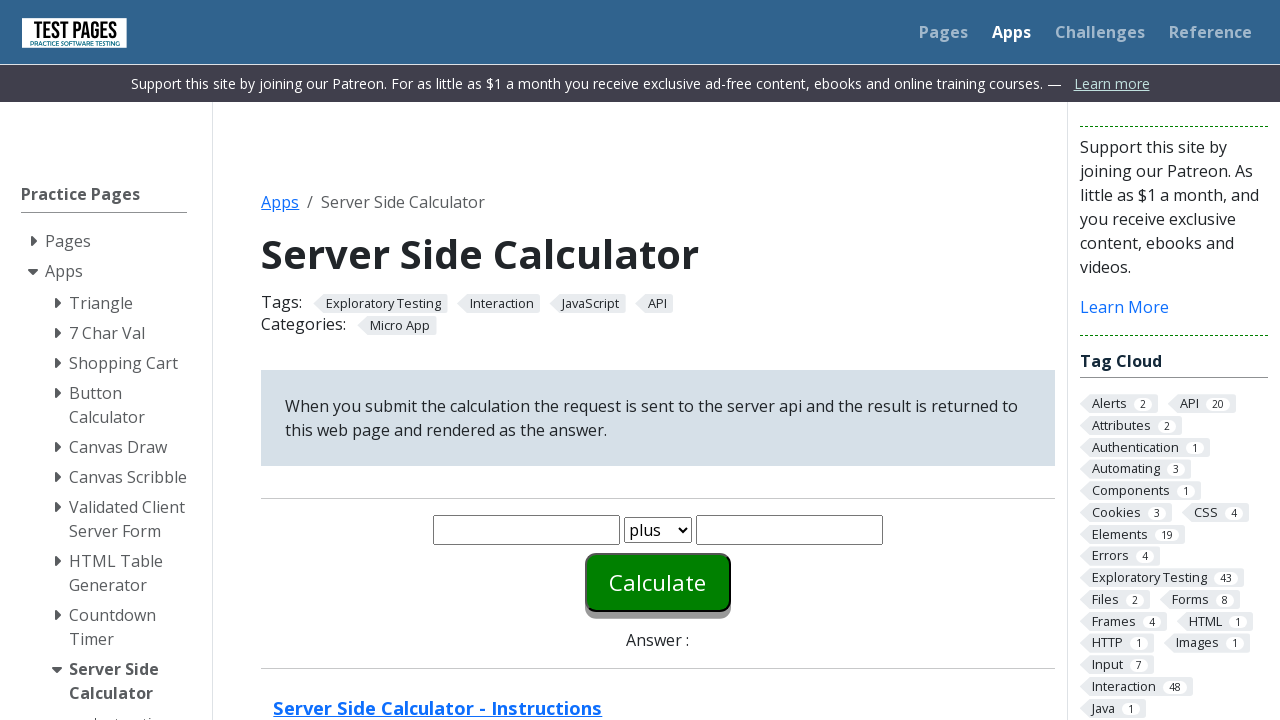

Entered first number '6' in number1 field on #number1
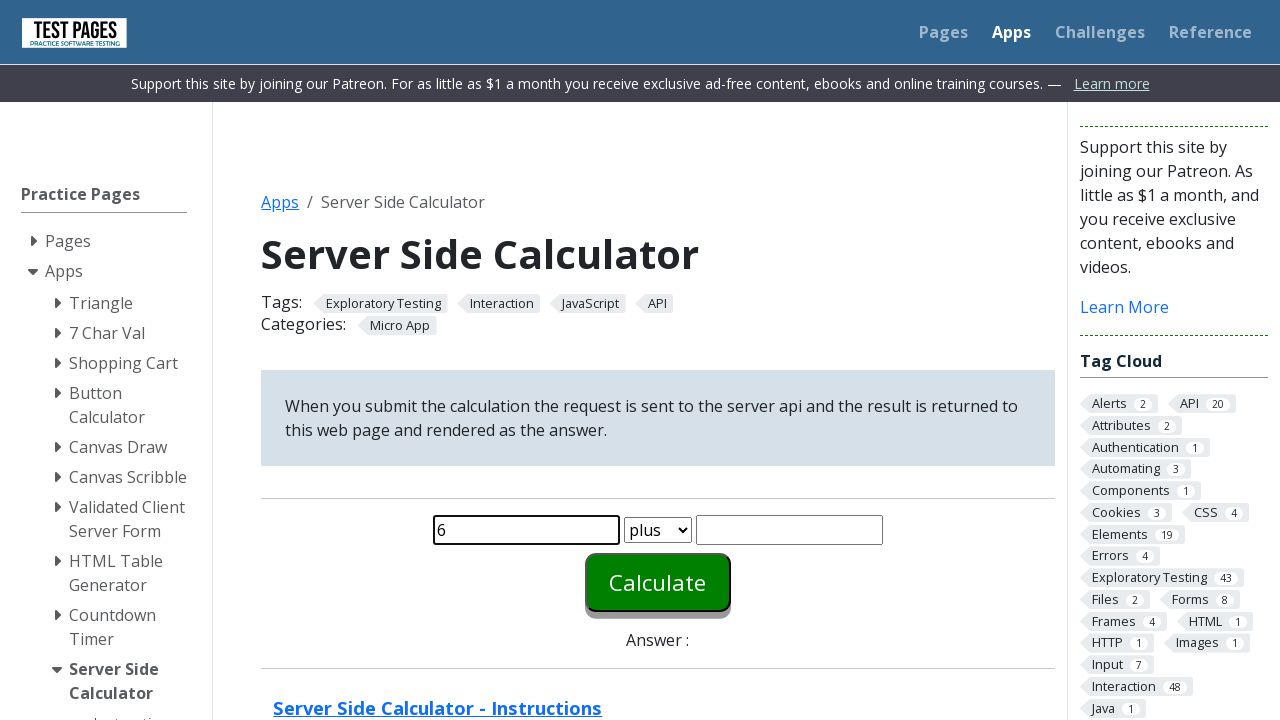

Entered second number '2' in number2 field on #number2
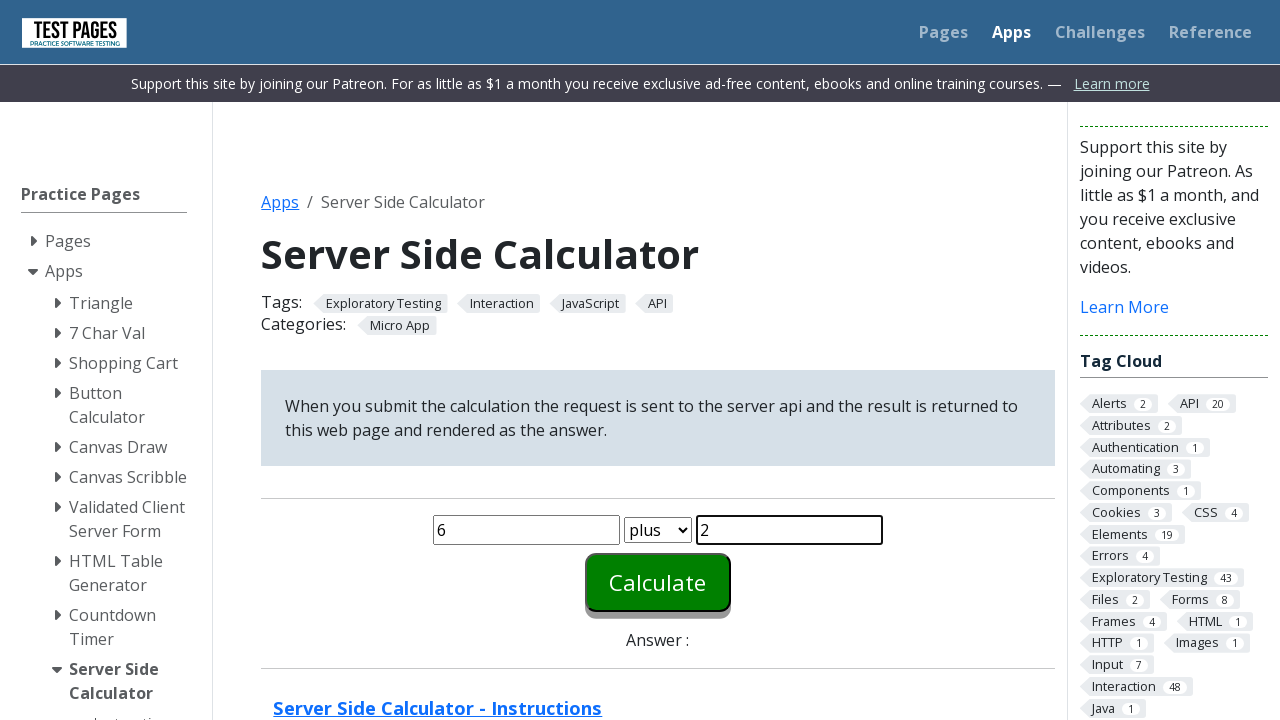

Selected 'times' multiplication operation from function dropdown on #function
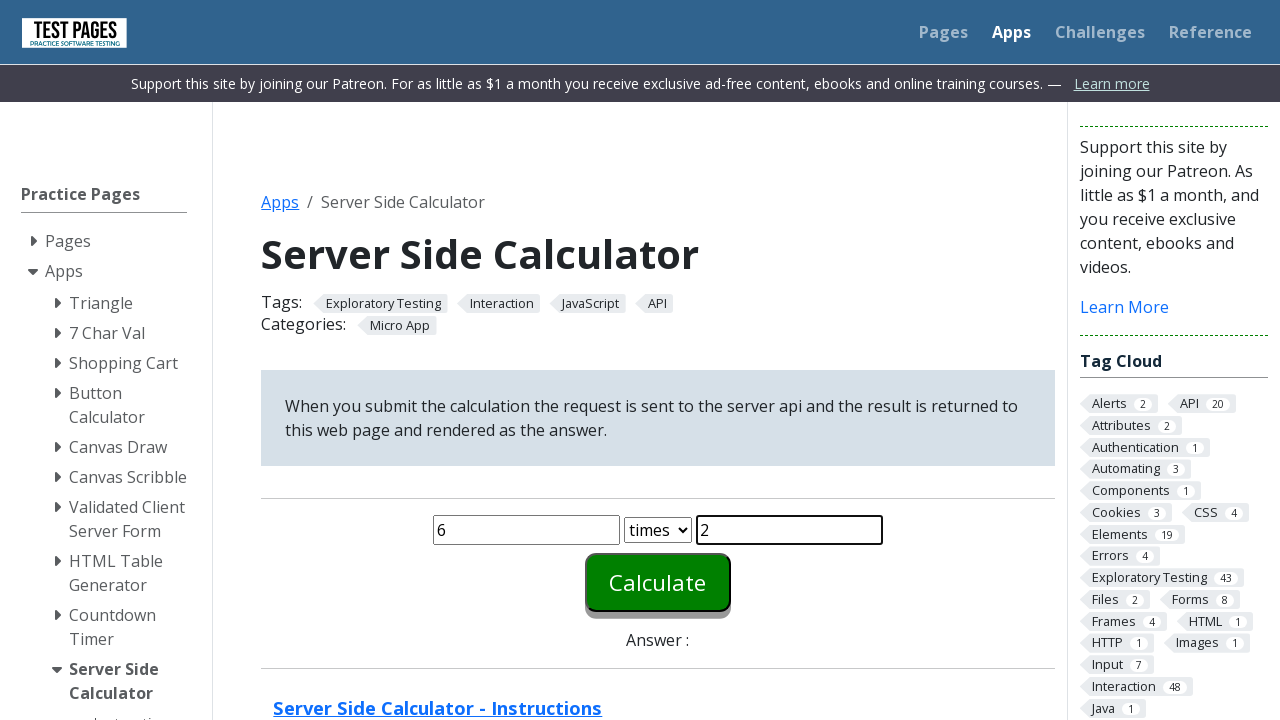

Clicked Calculate button to compute multiplication result at (658, 582) on #calculate
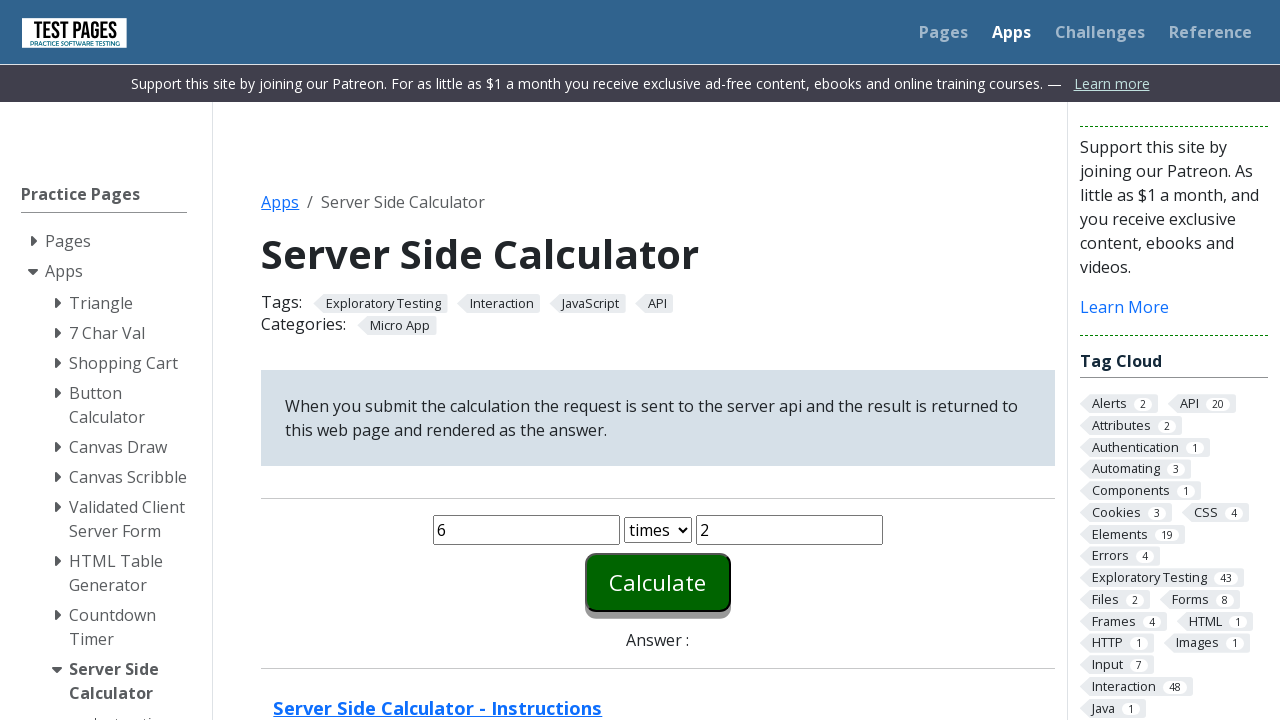

Answer element loaded and multiplication result is displayed
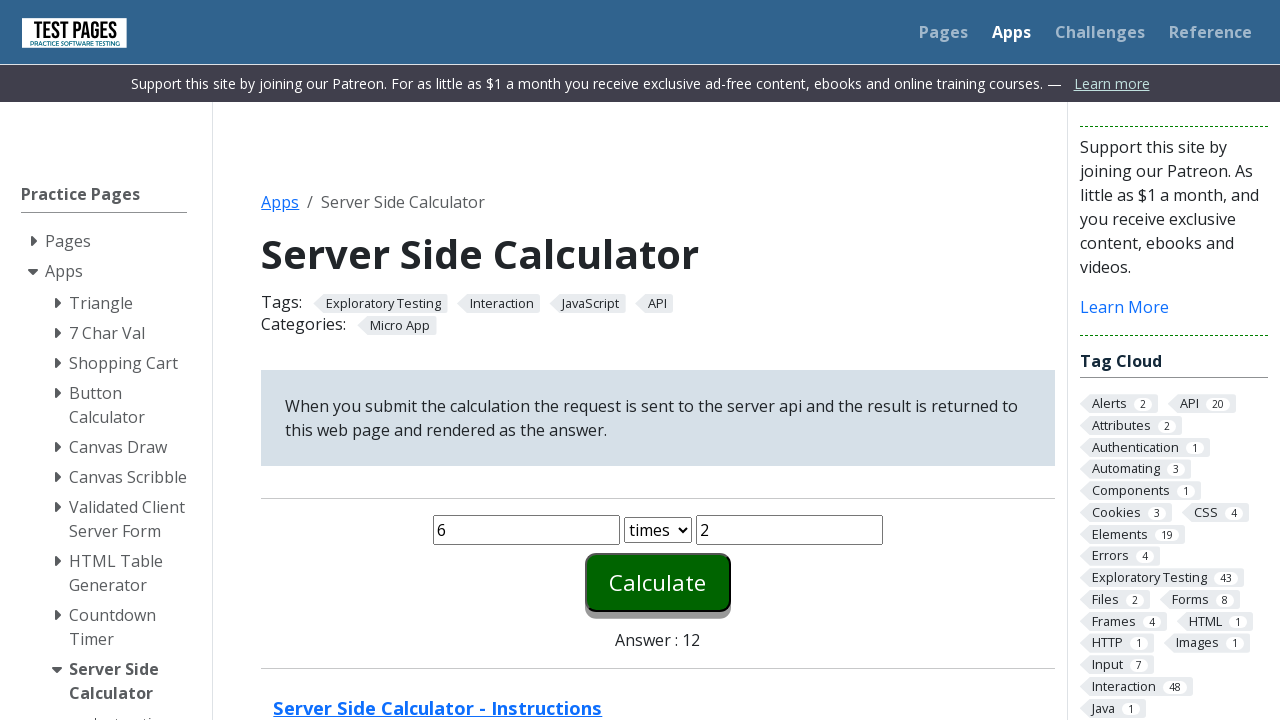

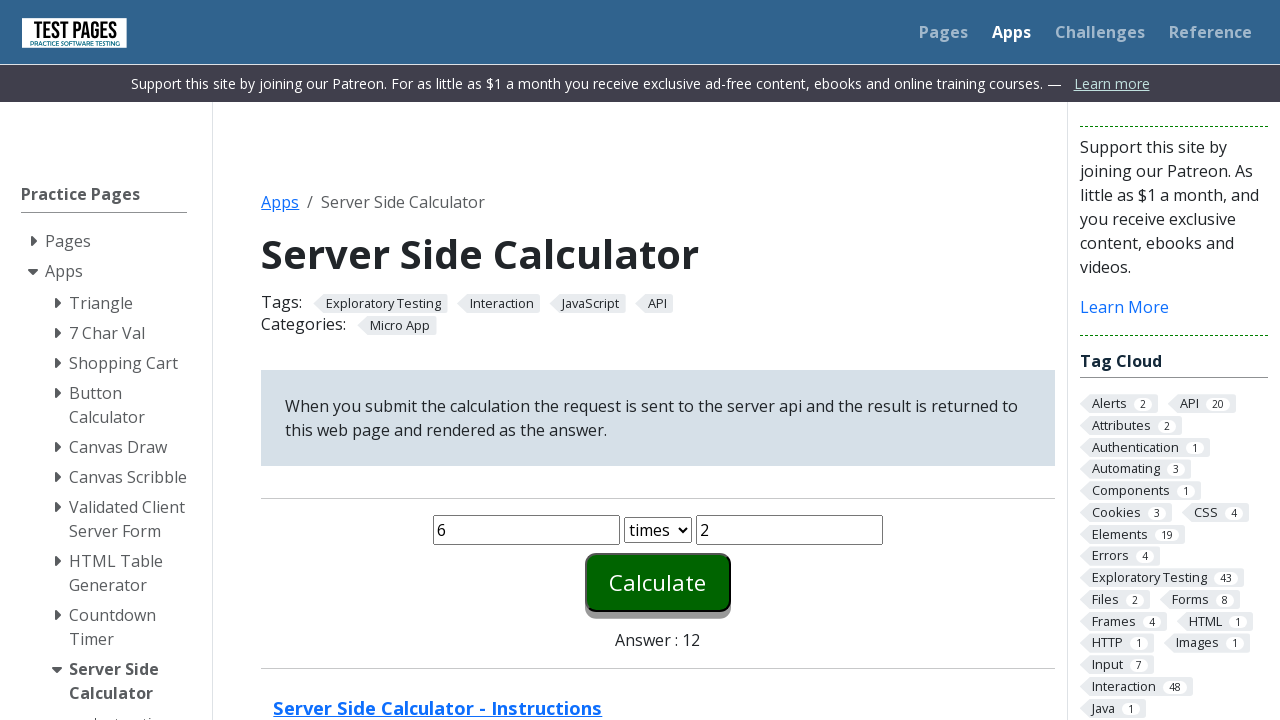